Navigates to a practice automation page and clicks on the first checkbox

Starting URL: https://rahulshettyacademy.com/AutomationPractice/

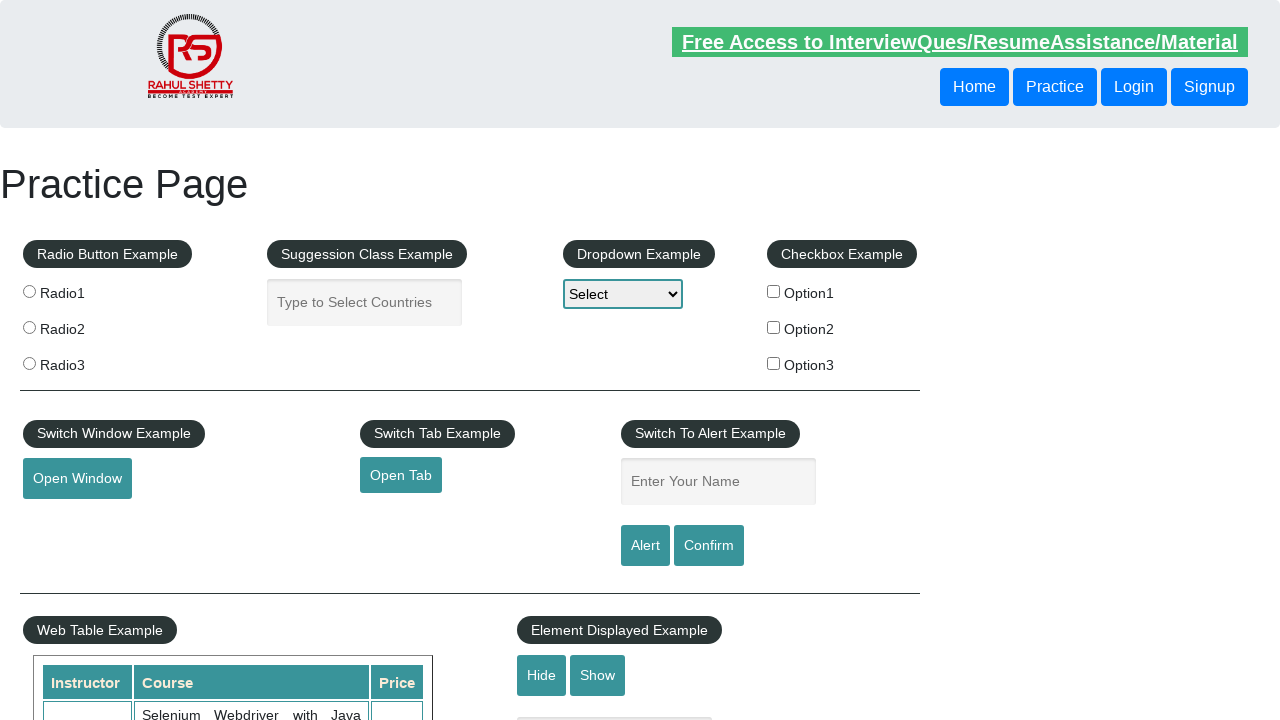

Navigated to automation practice page
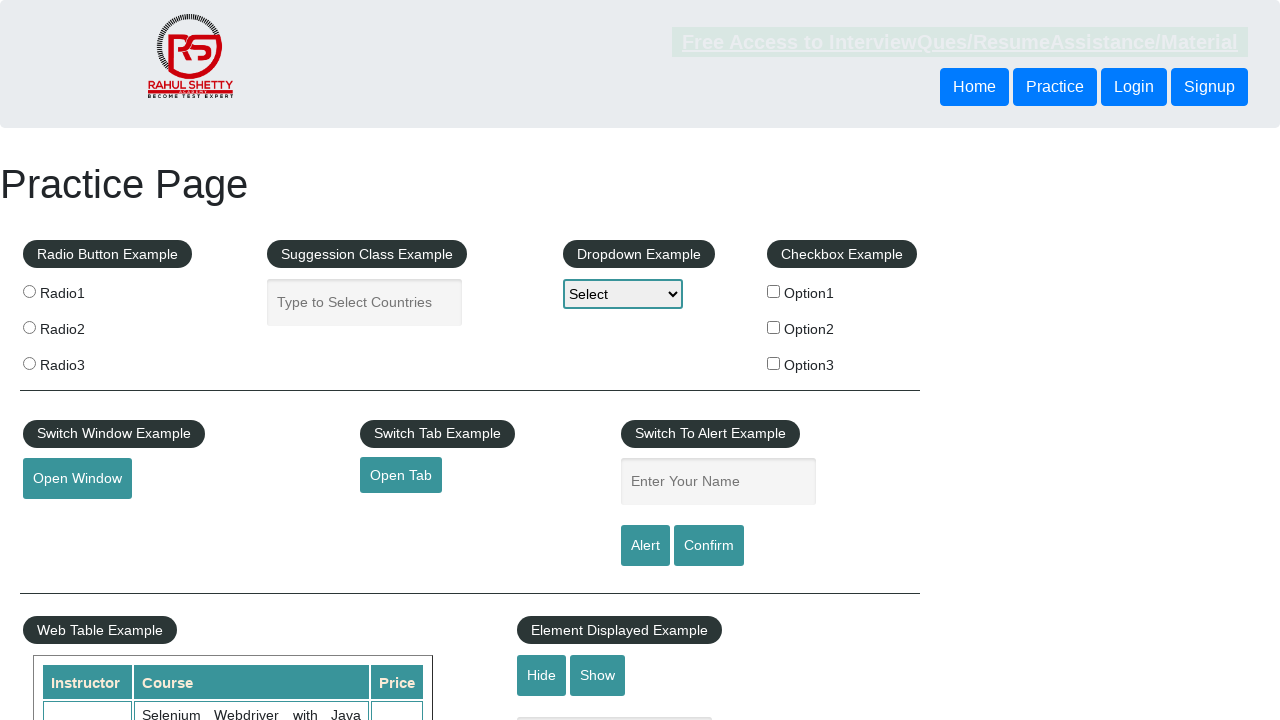

Clicked on the first checkbox at (774, 291) on #checkBoxOption1
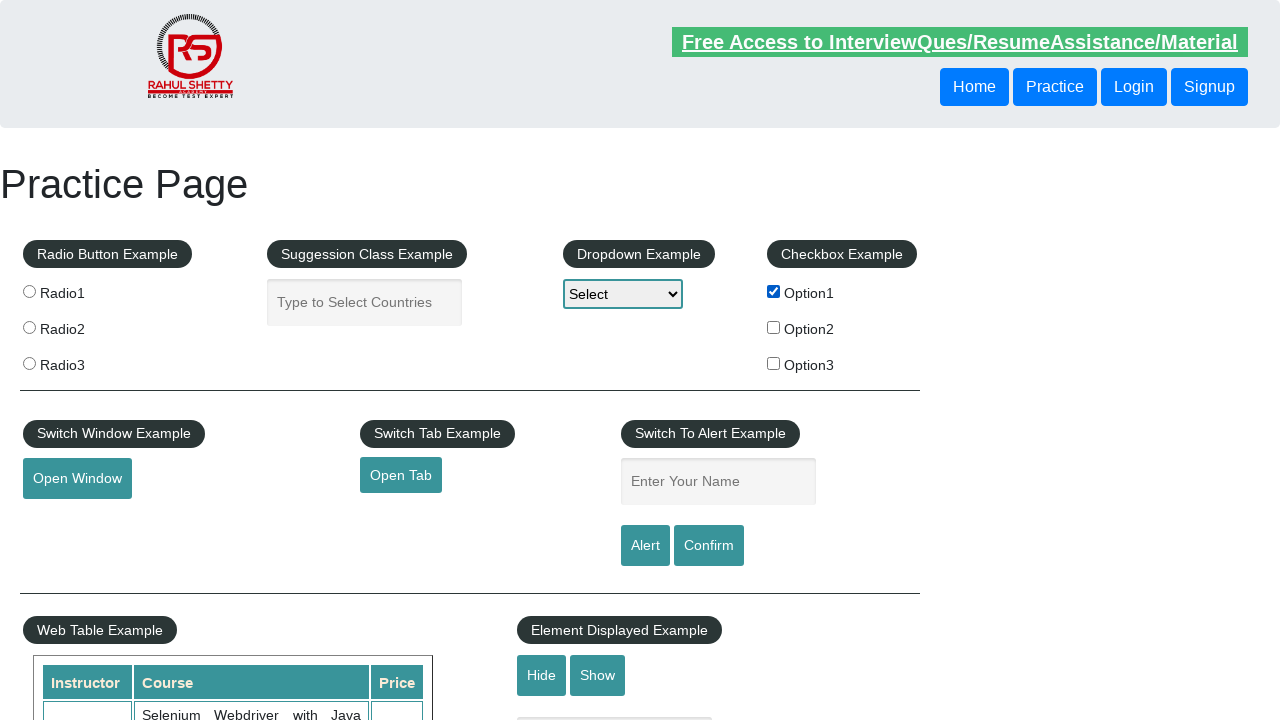

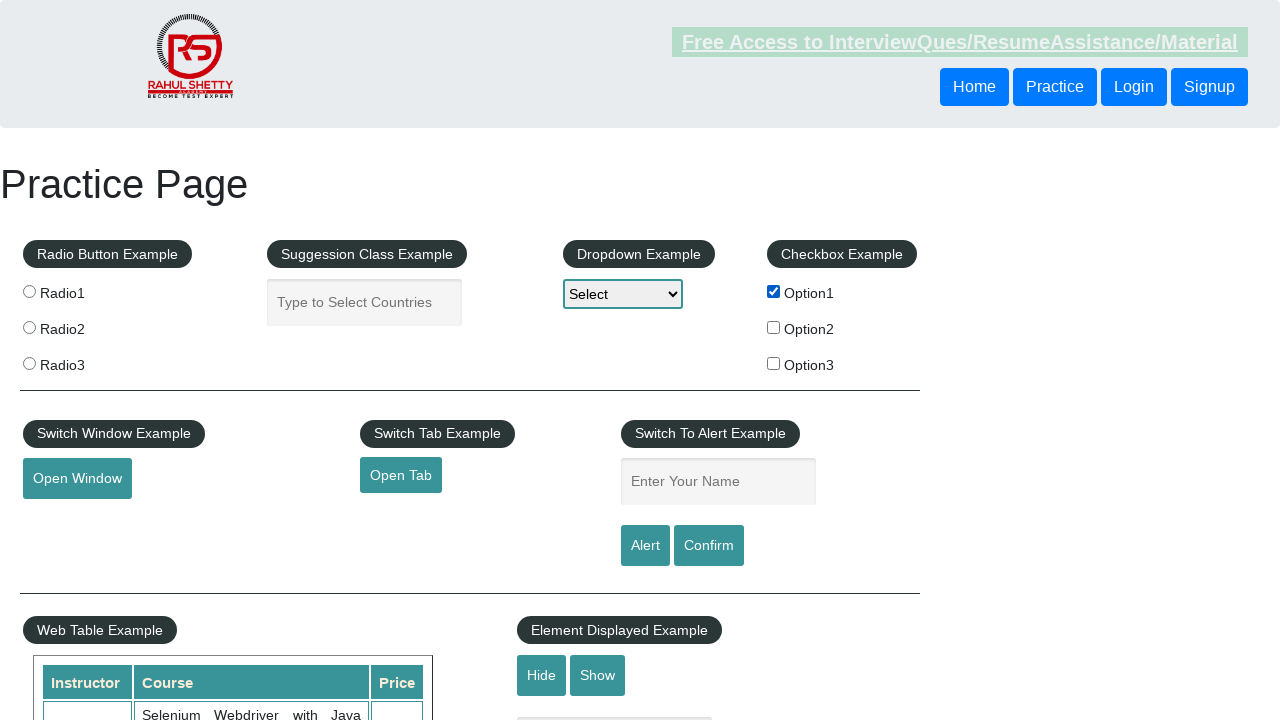